Searches for "Java" and verifies that all story titles in results contain "Java"

Starting URL: https://news.ycombinator.com/

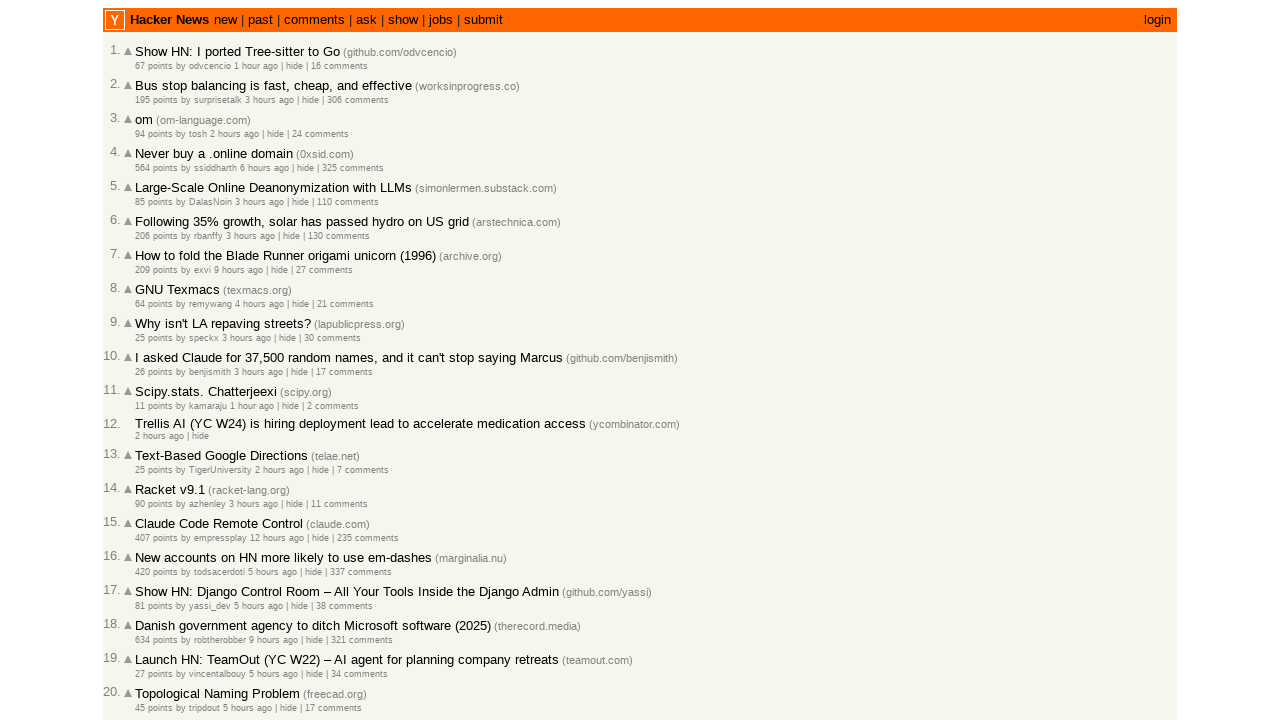

Filled search box with 'Java' on input[name='q']
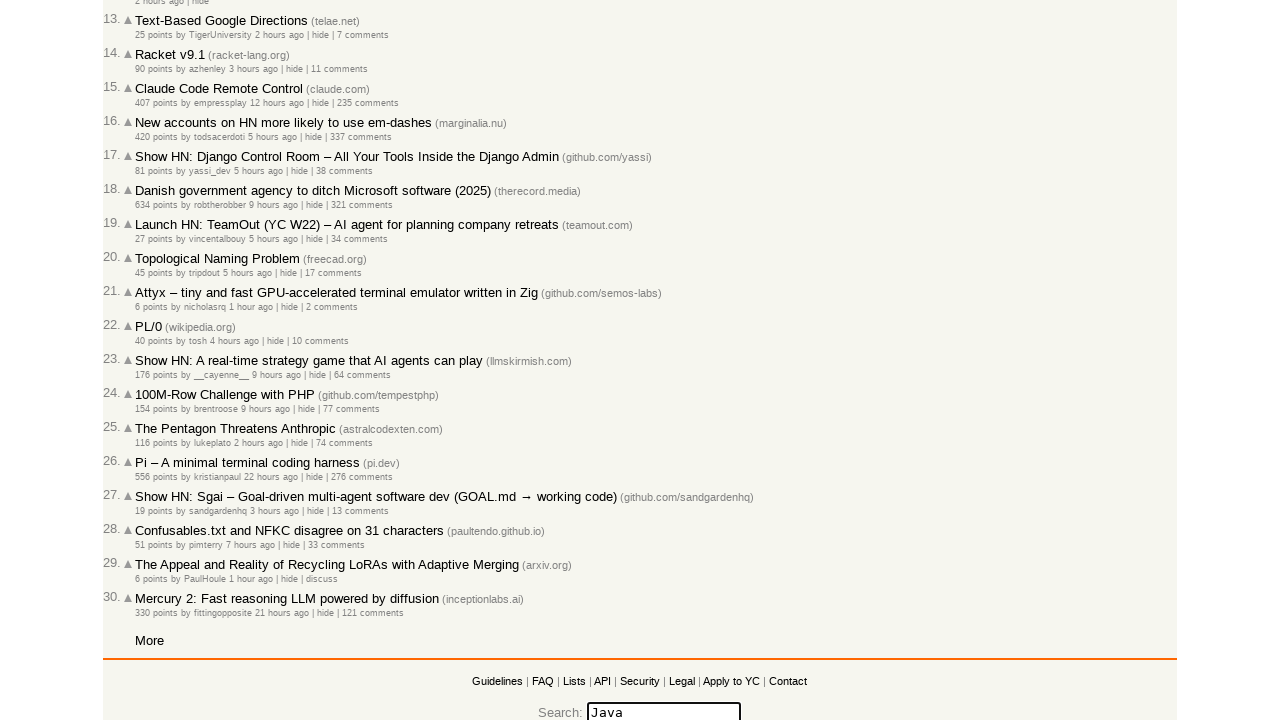

Pressed Enter to submit search for 'Java' on input[name='q']
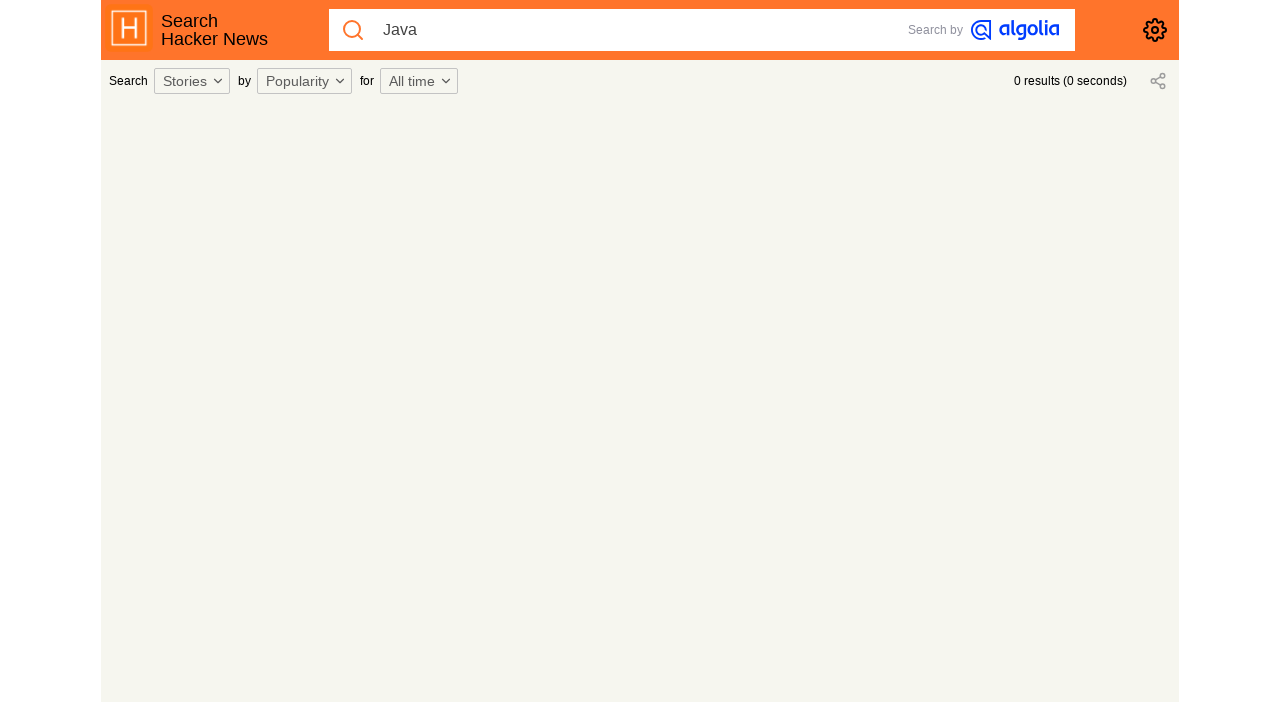

Search results loaded with story titles visible
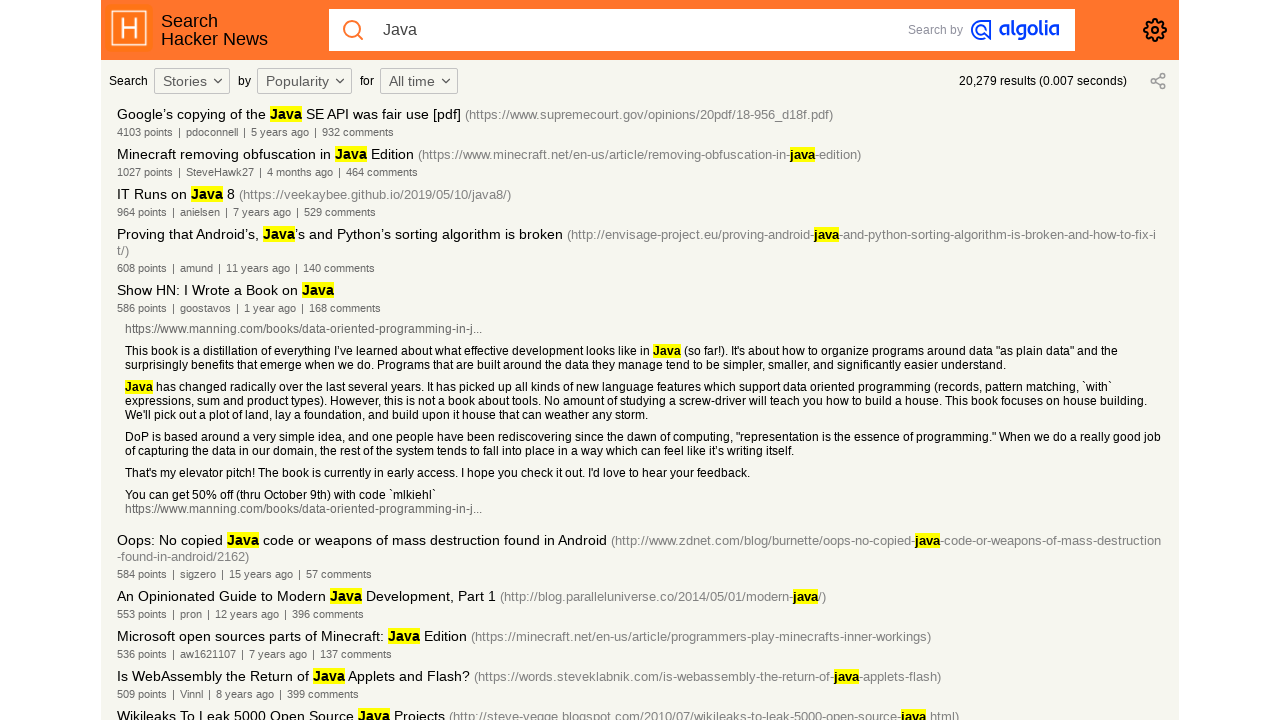

Retrieved all story titles from search results
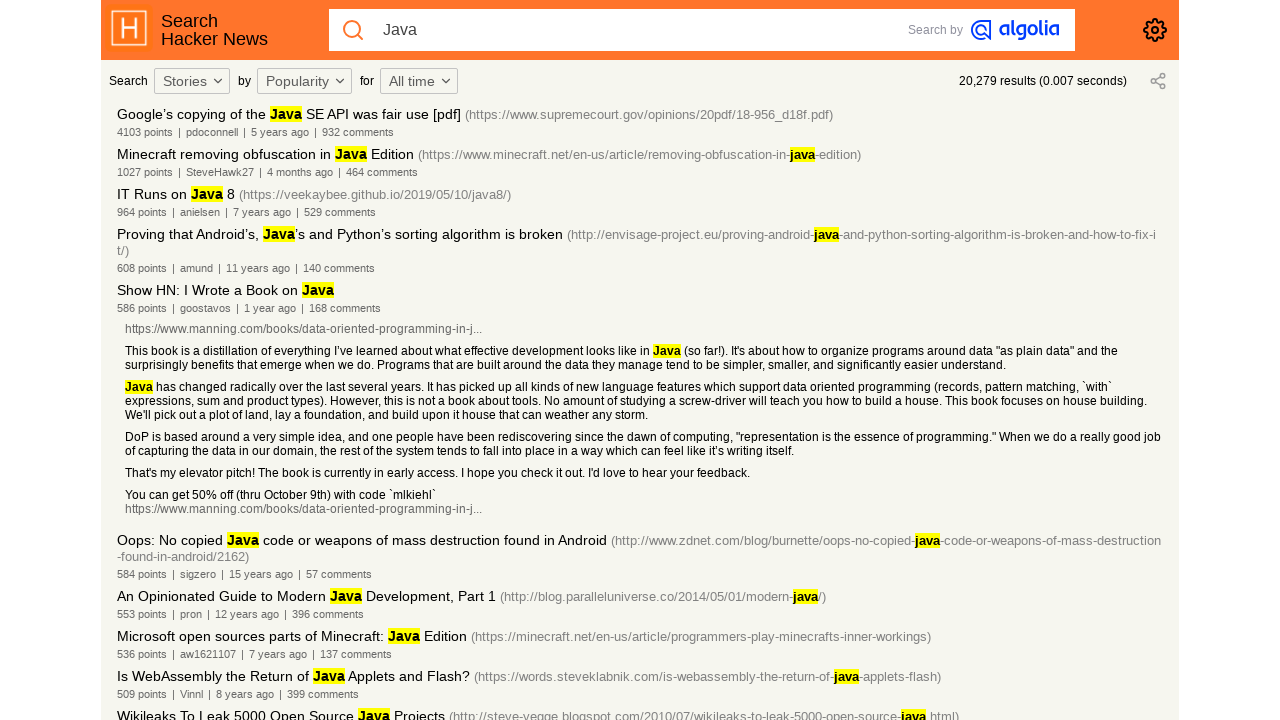

Verified story title contains 'Java': Google’s copying of the Java SE API was fair use [pdf](https://www.supremecourt.gov/opinions/20pdf/18-956_d18f.pdf)
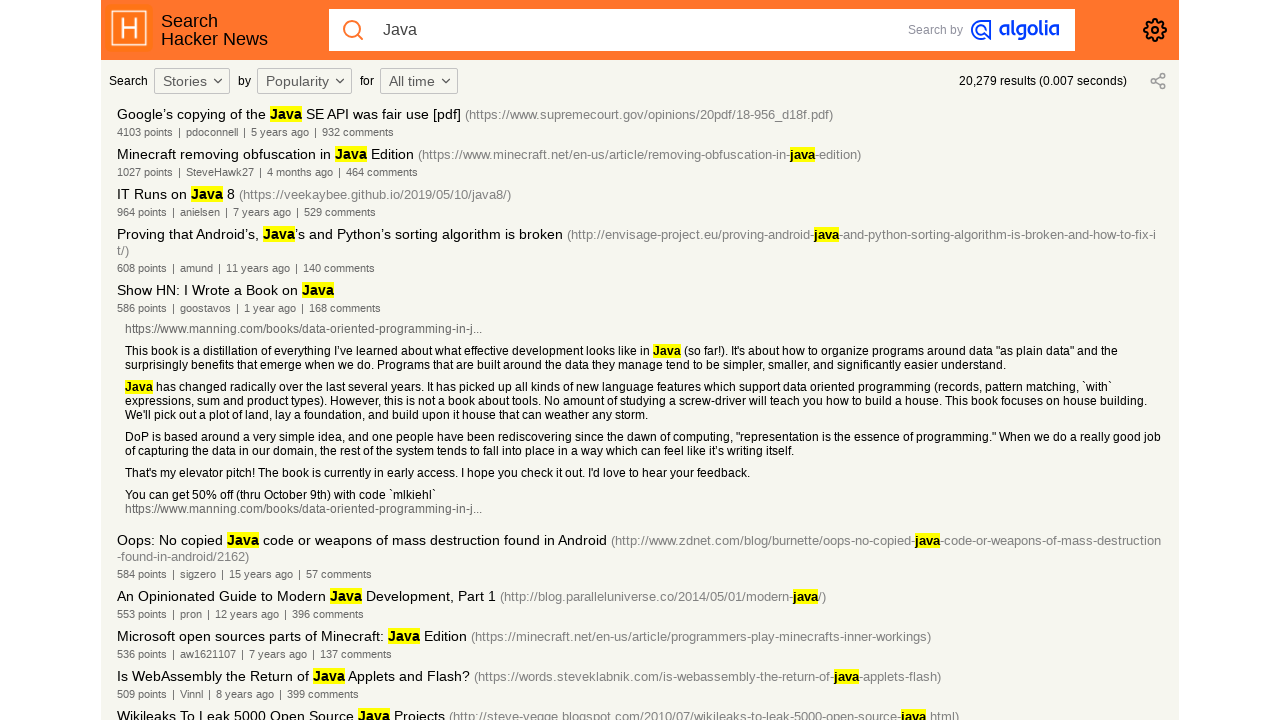

Verified story title contains 'Java': Minecraft removing obfuscation in Java Edition(https://www.minecraft.net/en-us/article/removing-obfuscation-in-java-edition)
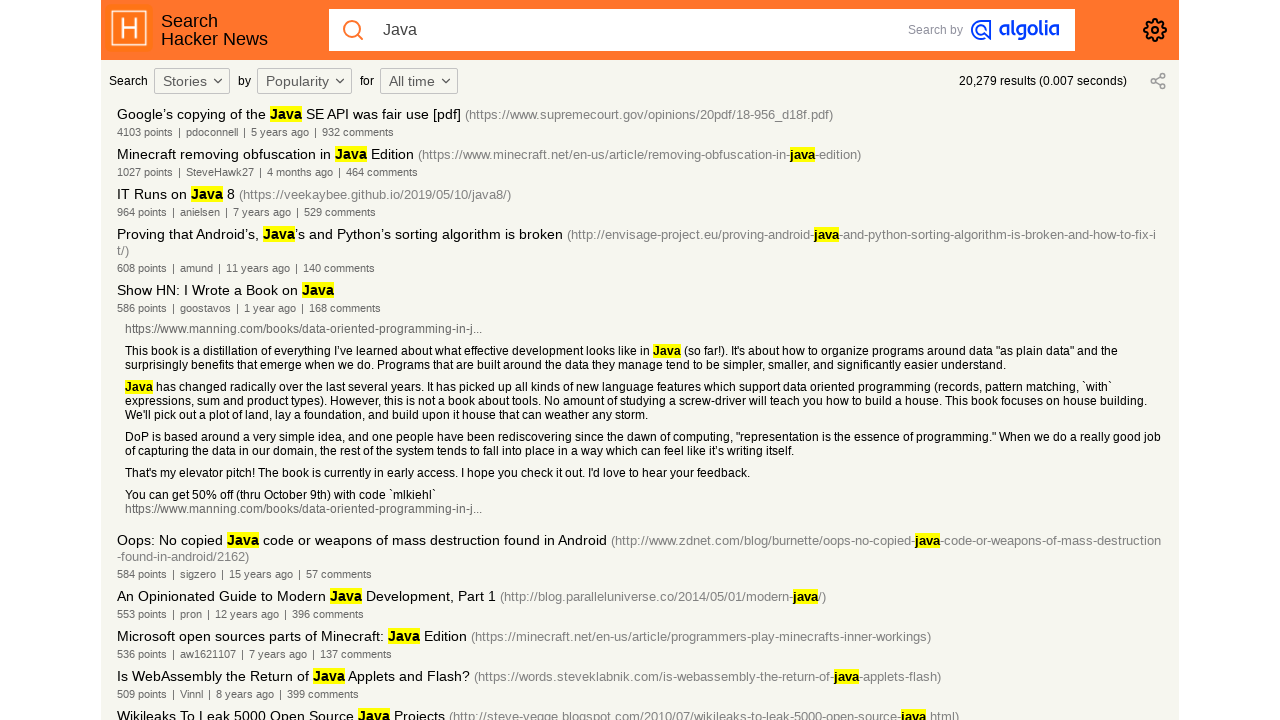

Verified story title contains 'Java': IT Runs on Java 8(https://veekaybee.github.io/2019/05/10/java8/)
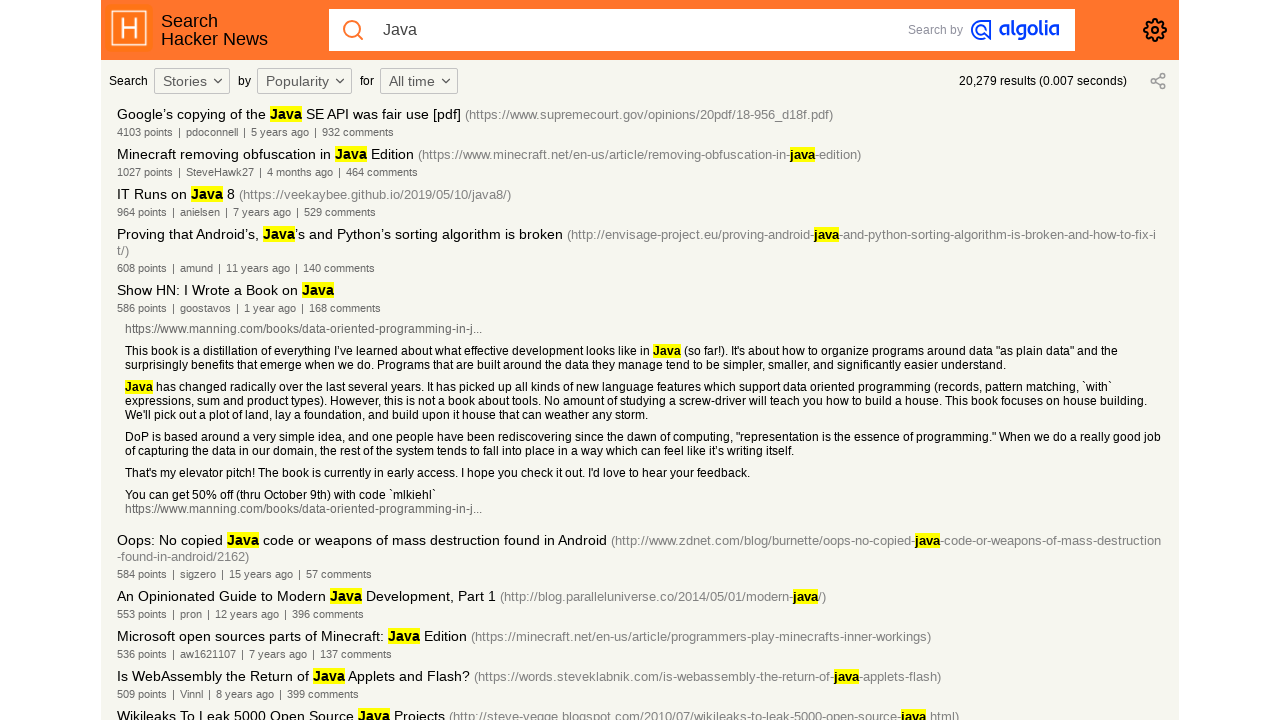

Verified story title contains 'Java': Proving that Android’s, Java’s and Python’s sorting algorithm is broken(http://envisage-project.eu/proving-android-java-and-python-sorting-algorithm-is-broken-and-how-to-fix-it/)
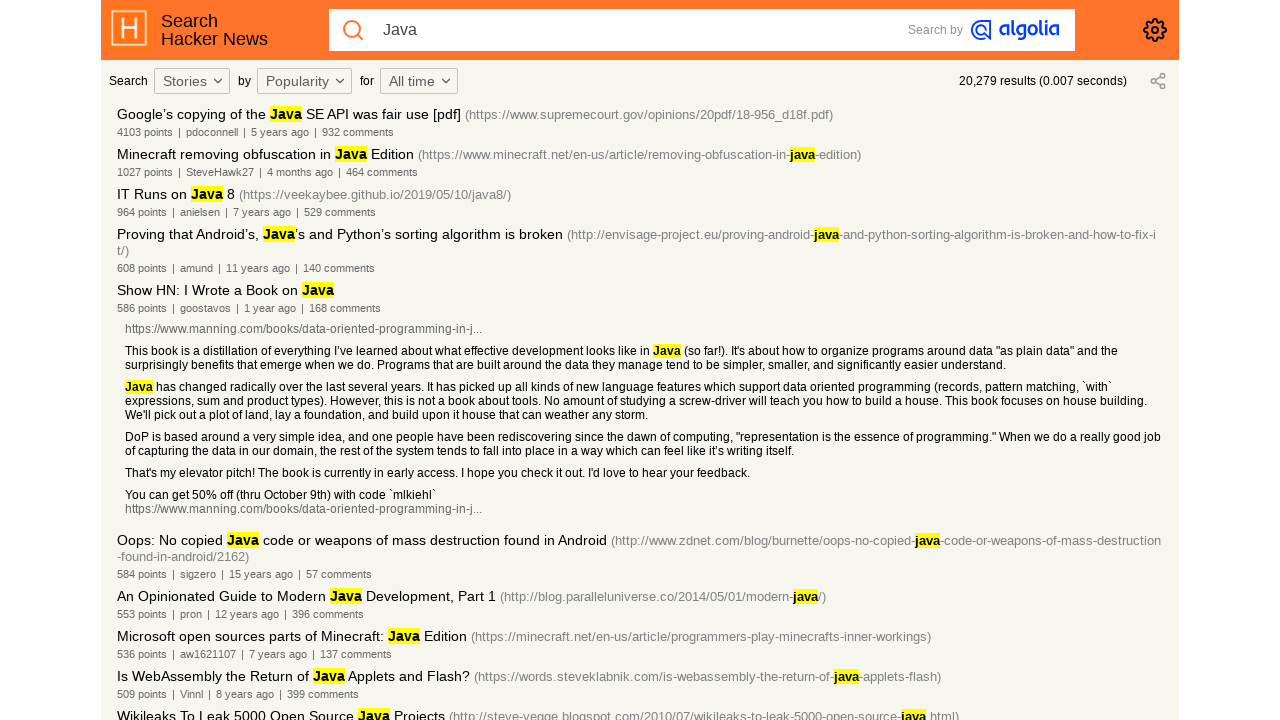

Verified story title contains 'Java': Show HN: I Wrote a Book on Java
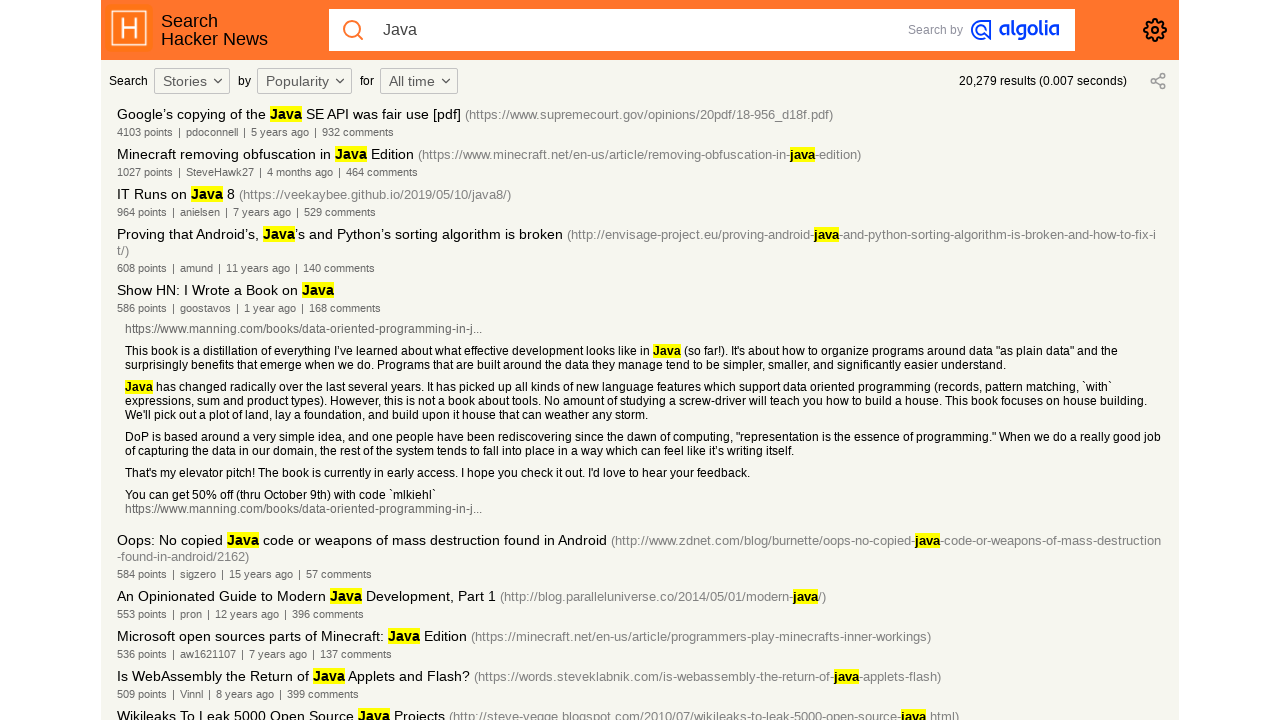

Verified story title contains 'Java': Oops: No copied Java code or weapons of mass destruction found in Android(http://www.zdnet.com/blog/burnette/oops-no-copied-java-code-or-weapons-of-mass-destruction-found-in-android/2162)
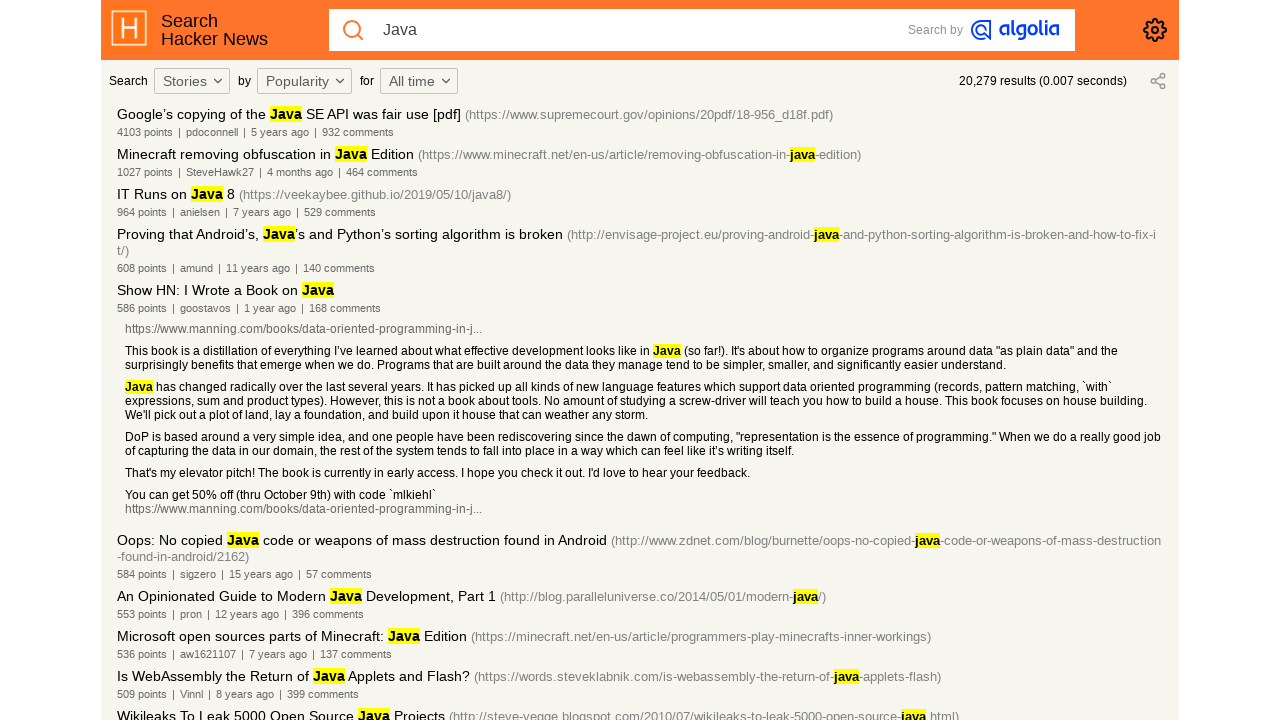

Verified story title contains 'Java': An Opinionated Guide to Modern Java Development, Part 1(http://blog.paralleluniverse.co/2014/05/01/modern-java/)
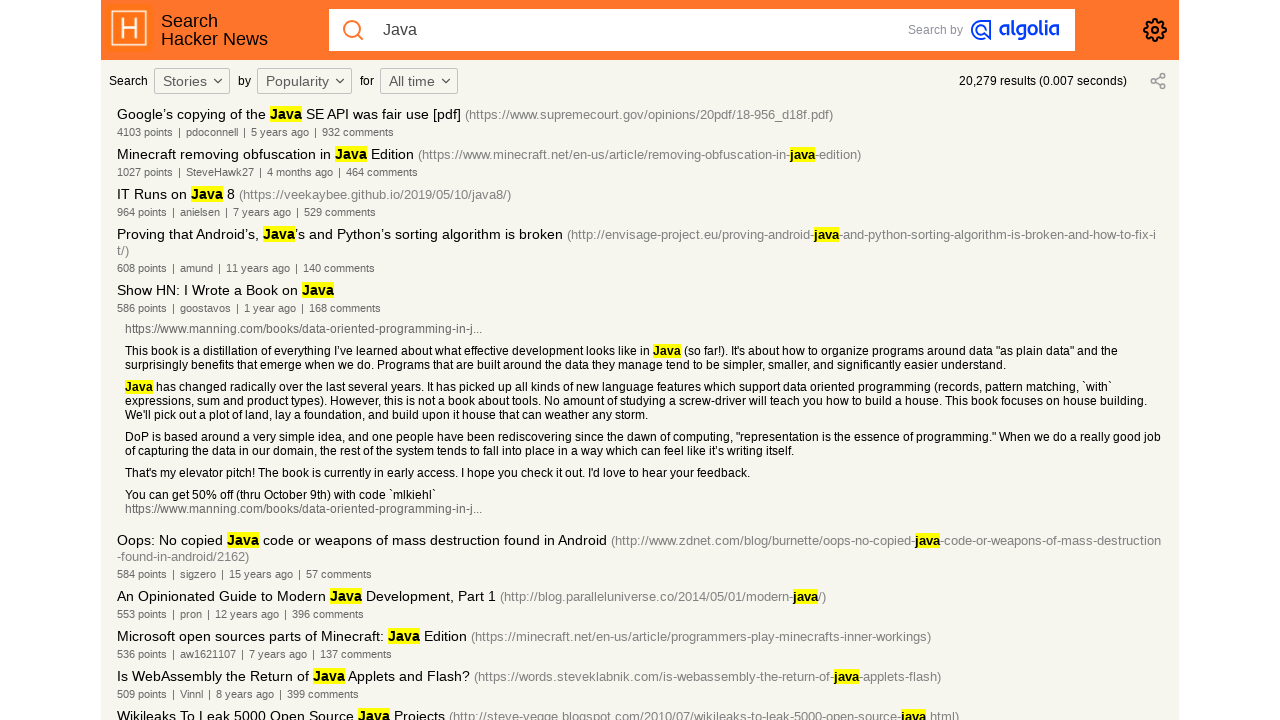

Verified story title contains 'Java': Microsoft open sources parts of Minecraft: Java Edition(https://minecraft.net/en-us/article/programmers-play-minecrafts-inner-workings)
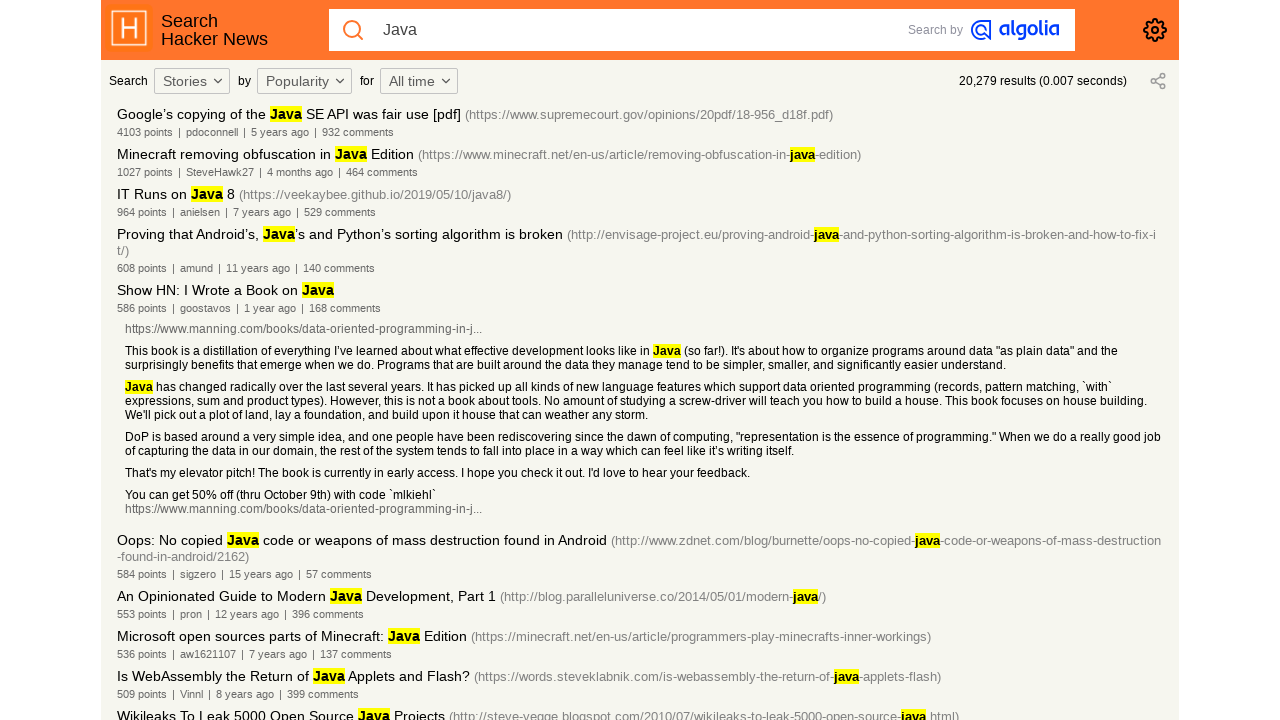

Verified story title contains 'Java': Is WebAssembly the Return of Java Applets and Flash?(https://words.steveklabnik.com/is-webassembly-the-return-of-java-applets-flash)
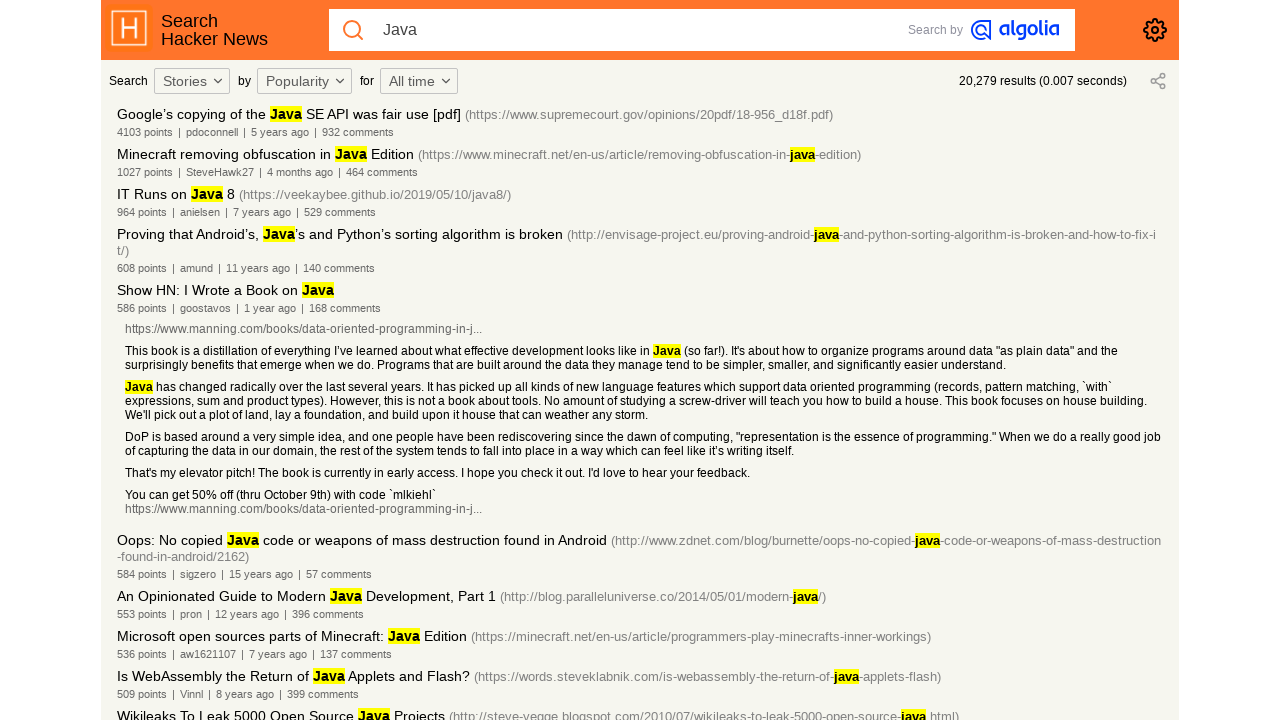

Verified story title contains 'Java': Wikileaks To Leak 5000 Open Source Java Projects(http://steve-yegge.blogspot.com/2010/07/wikileaks-to-leak-5000-open-source-java.html)
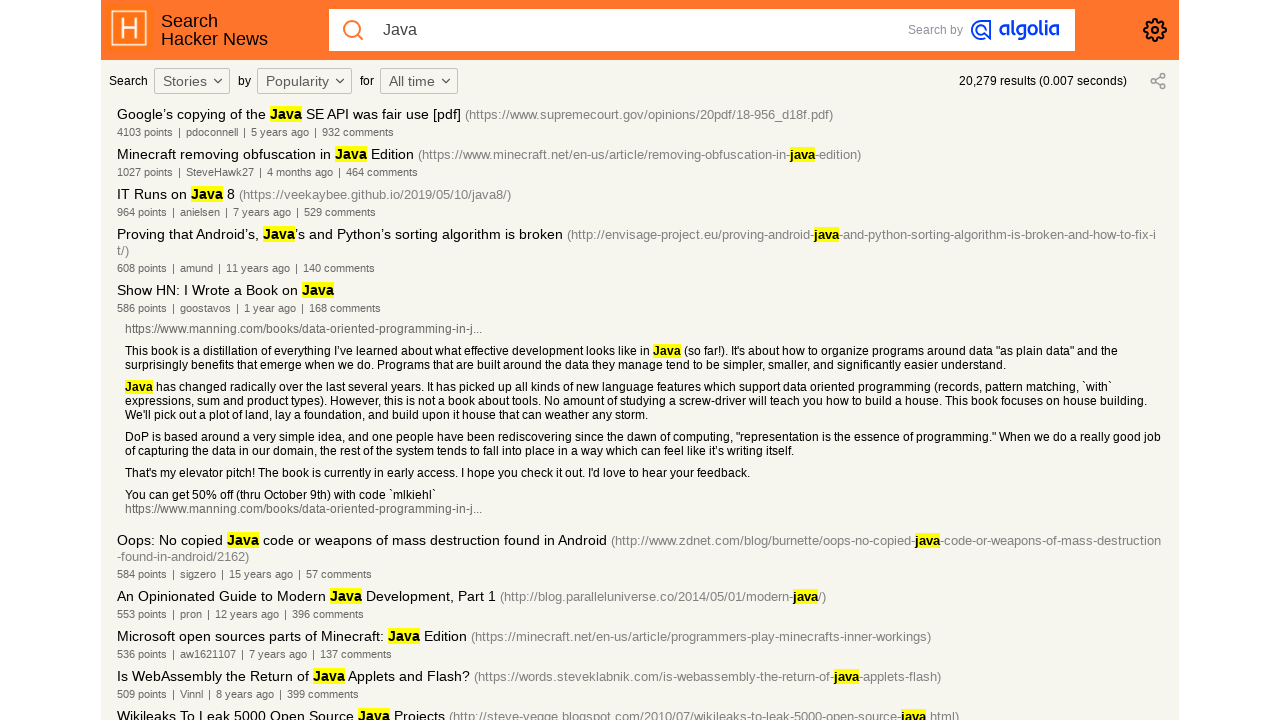

Verified story title contains 'Java': Oracle’s Java 11 trap(https://blog.joda.org/2018/09/do-not-fall-into-oracles-java-11-trap.html)
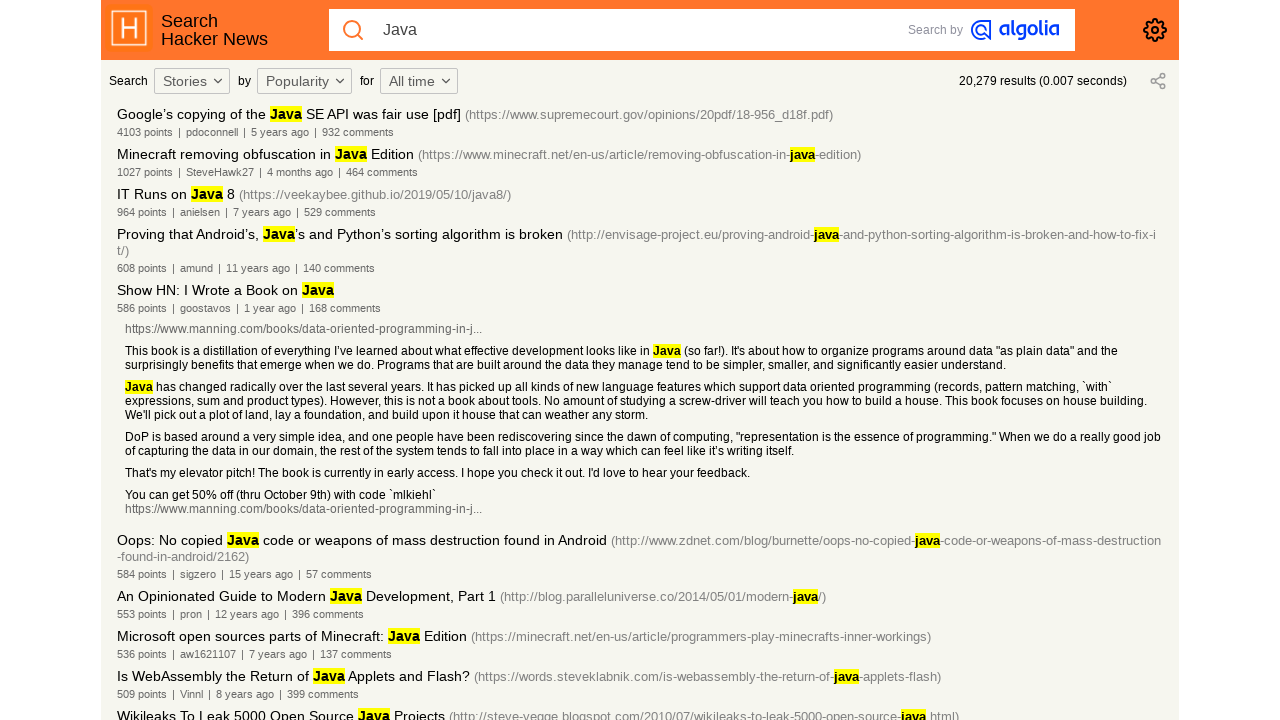

Verified story title contains 'Java': Negotiations Failed: How Oracle Killed Java EE(https://headcrashing.wordpress.com/2019/05/03/negotiations-failed-how-oracle-killed-java-ee/)
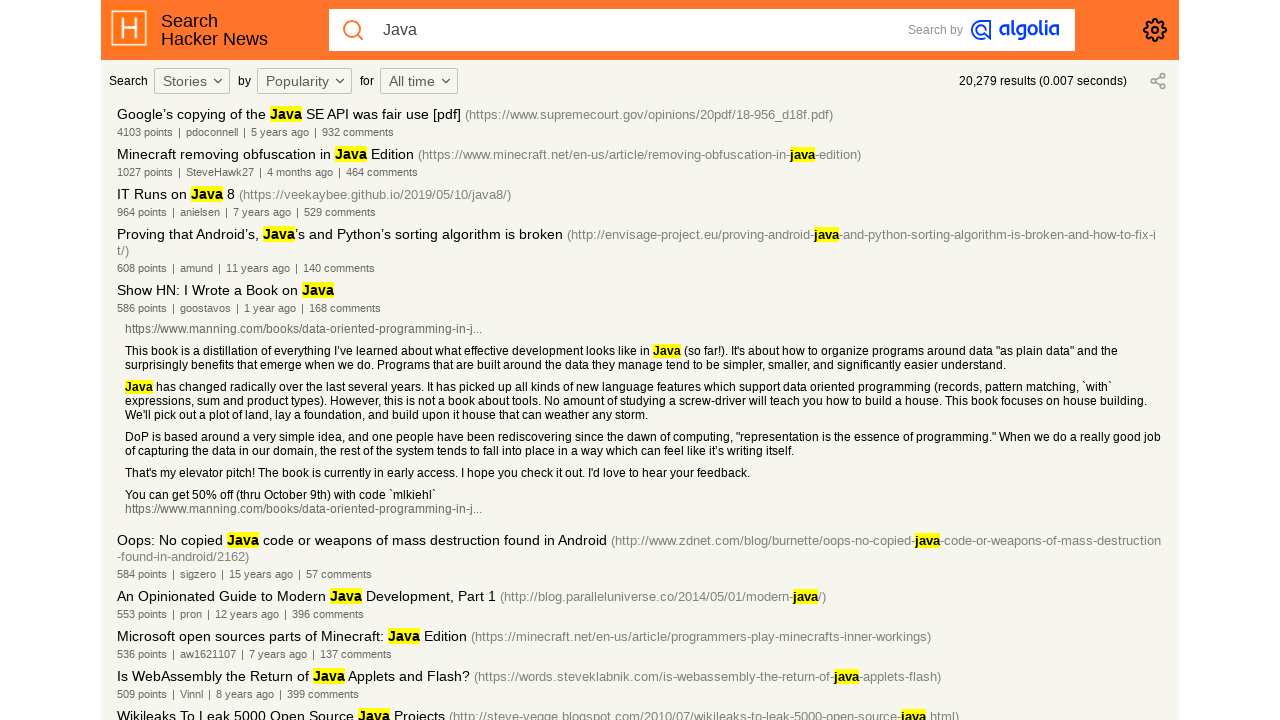

Verified story title contains 'Java': Oracle sues Google over use of Java in Android(http://www.marketwatch.com/story/oracle-sues-google-for-patent-infringement-2010-08-12?reflink=MW_news_stmp)
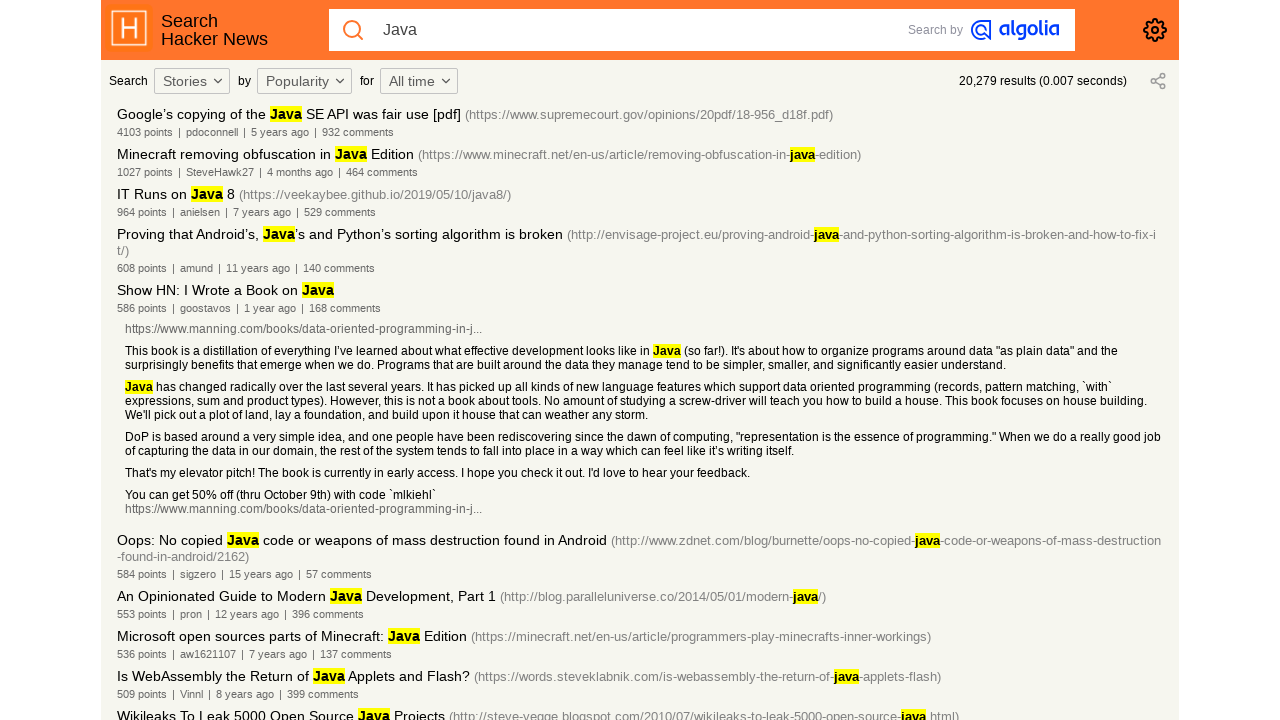

Verified story title contains 'Java': A high-speed network driver written in C, Rust, Go, C#, Java(https://github.com/ixy-languages/ixy-languages)
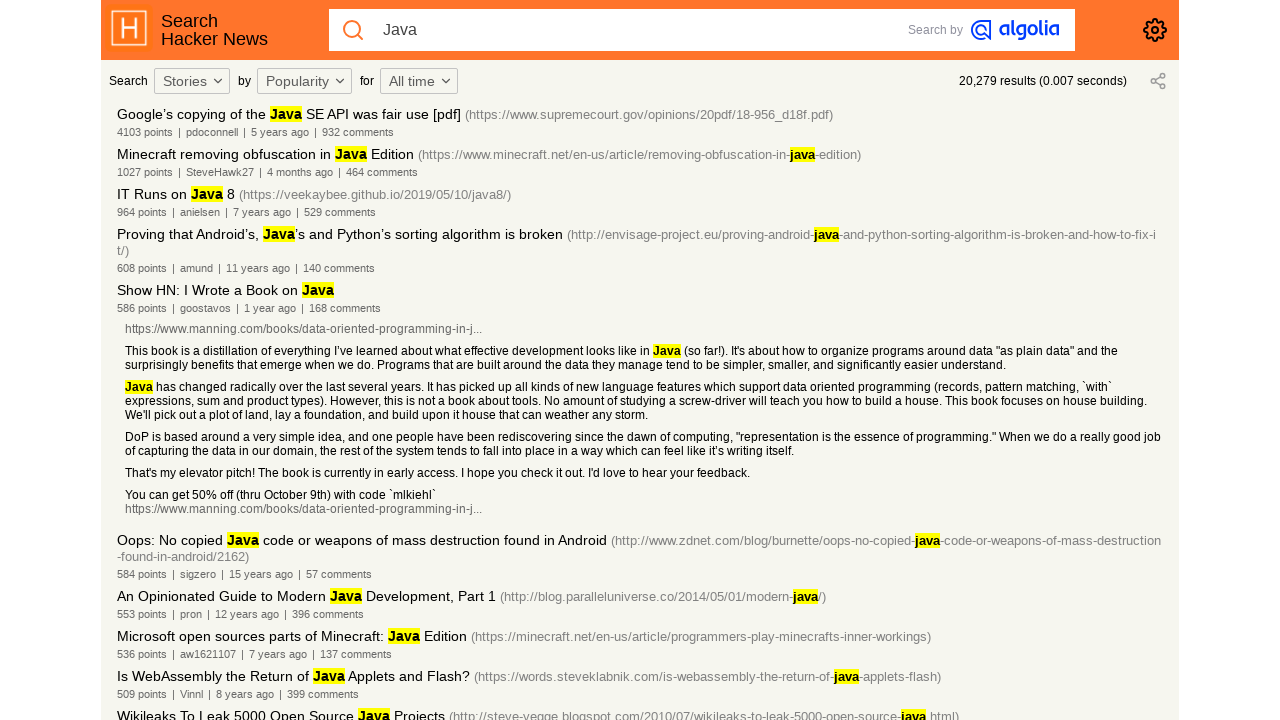

Verified story title contains 'Java': Python overtakes Java to become the second-most popular programming language(https://www.techrepublic.com/article/python-overtakes-java-to-become-the-second-most-popular-programming-language/)
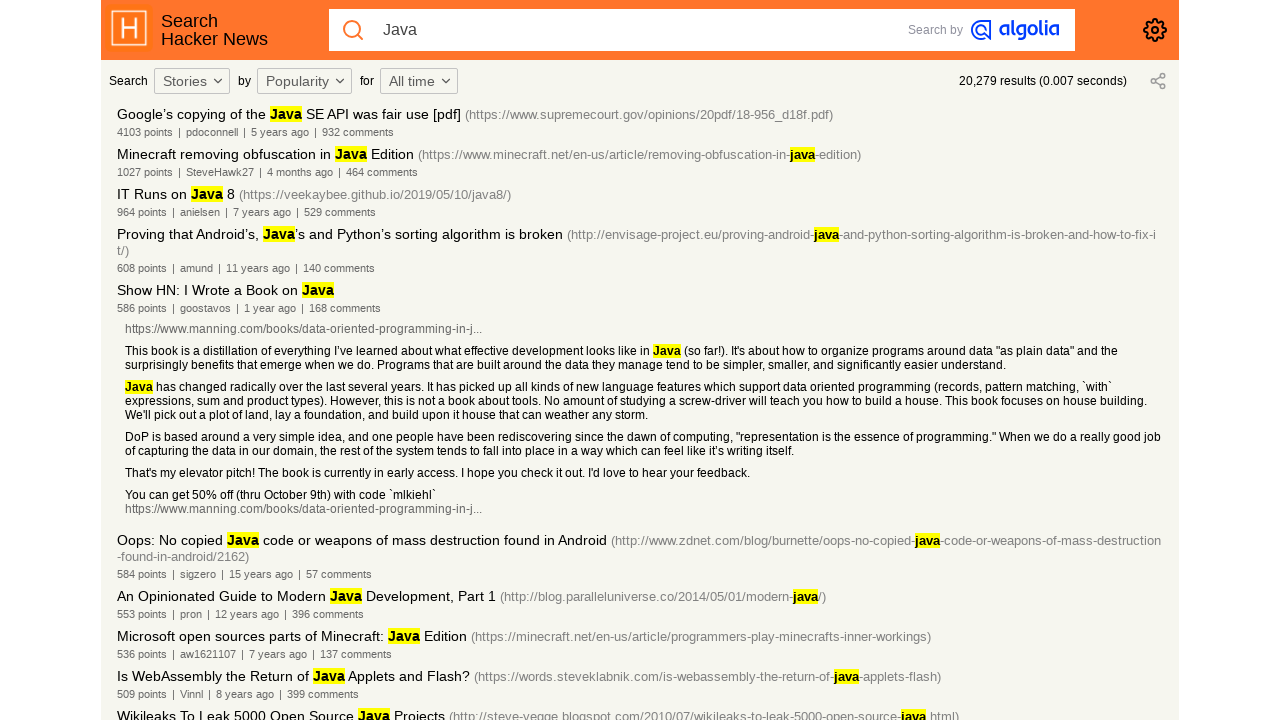

Verified story title contains 'Java': Why is 2 * (i * i) faster than 2 * i * i in Java?(https://stackoverflow.com/questions/53452713/why-is-2-i-i-faster-than-2-i-i-in-java)
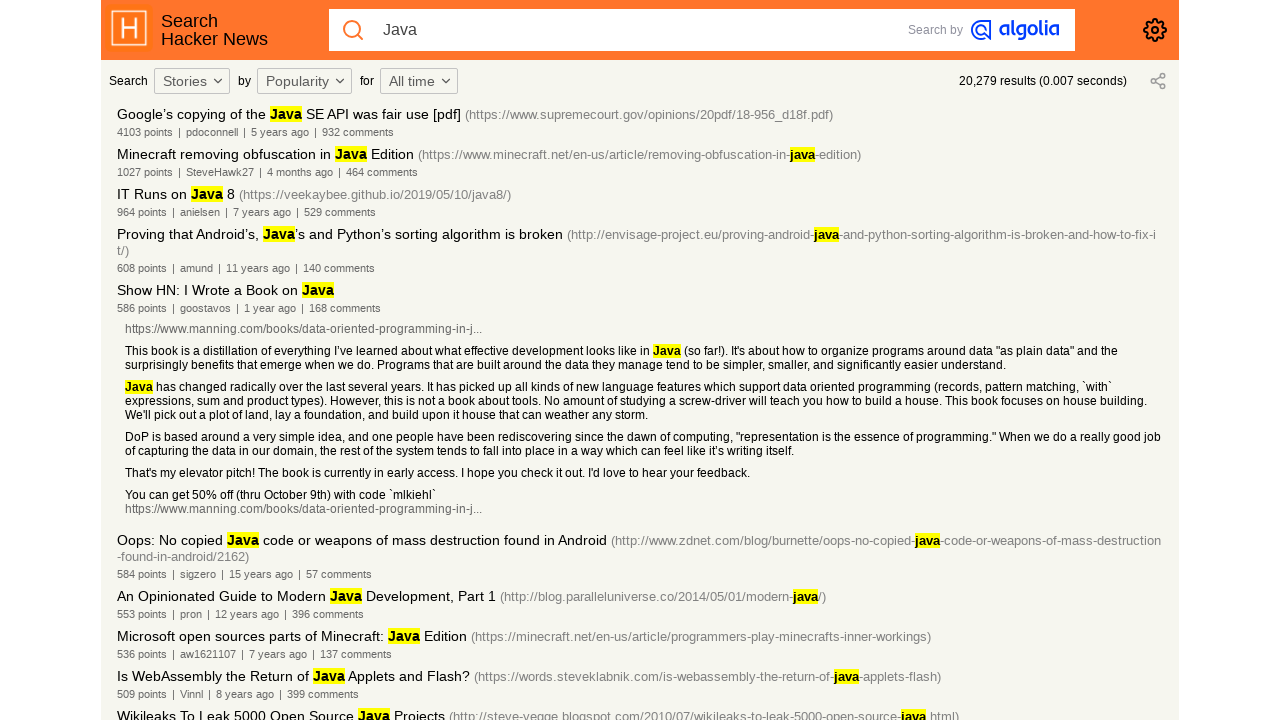

Verified story title contains 'Java': Java 21 makes me like Java again(https://wscp.dev/posts/tech/java-pattern-matching/)
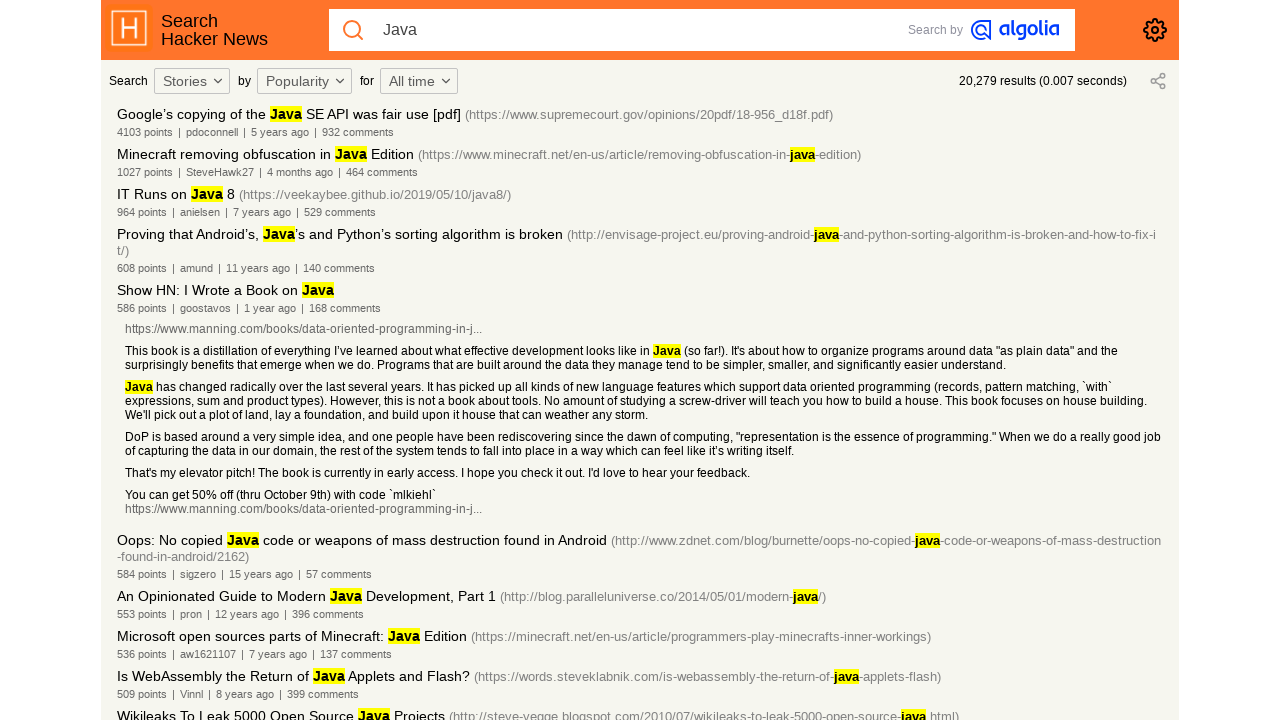

Verified story title contains 'Java': Java 16(http://jdk.java.net/16/)
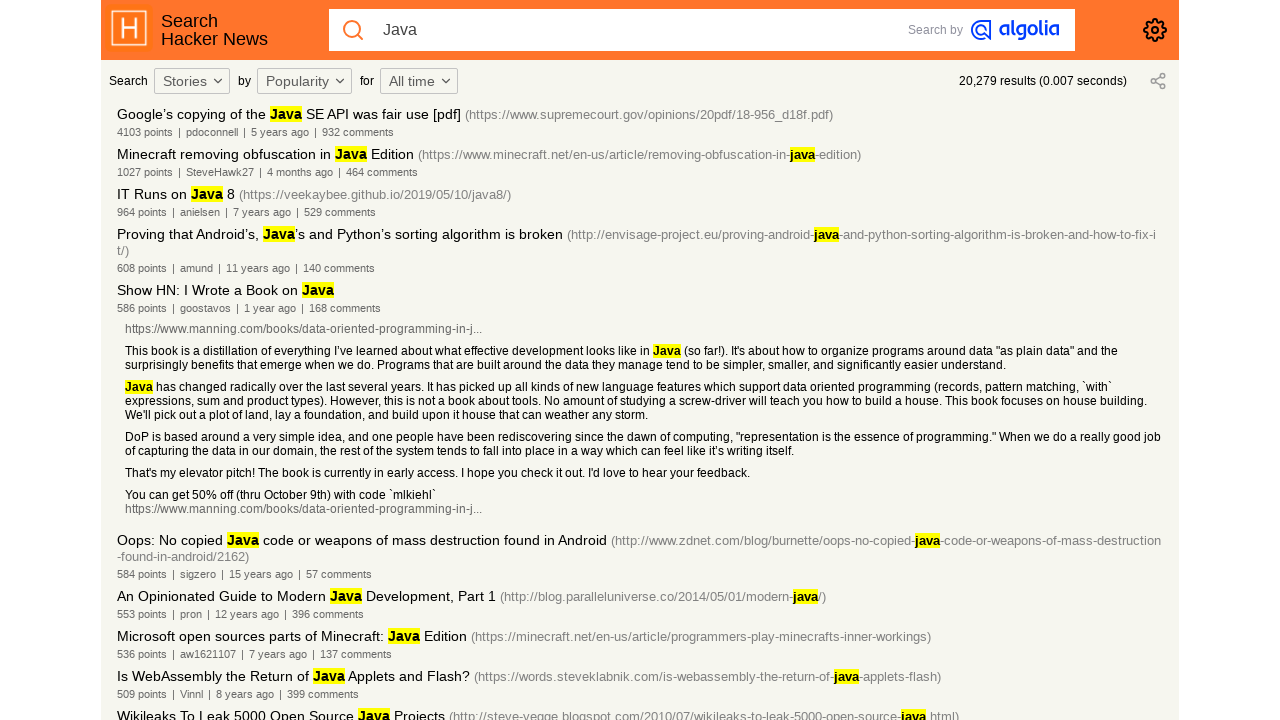

Verified story title contains 'Java': Java in the Small(https://horstmann.com/unblog/2024-12-11/index.html)
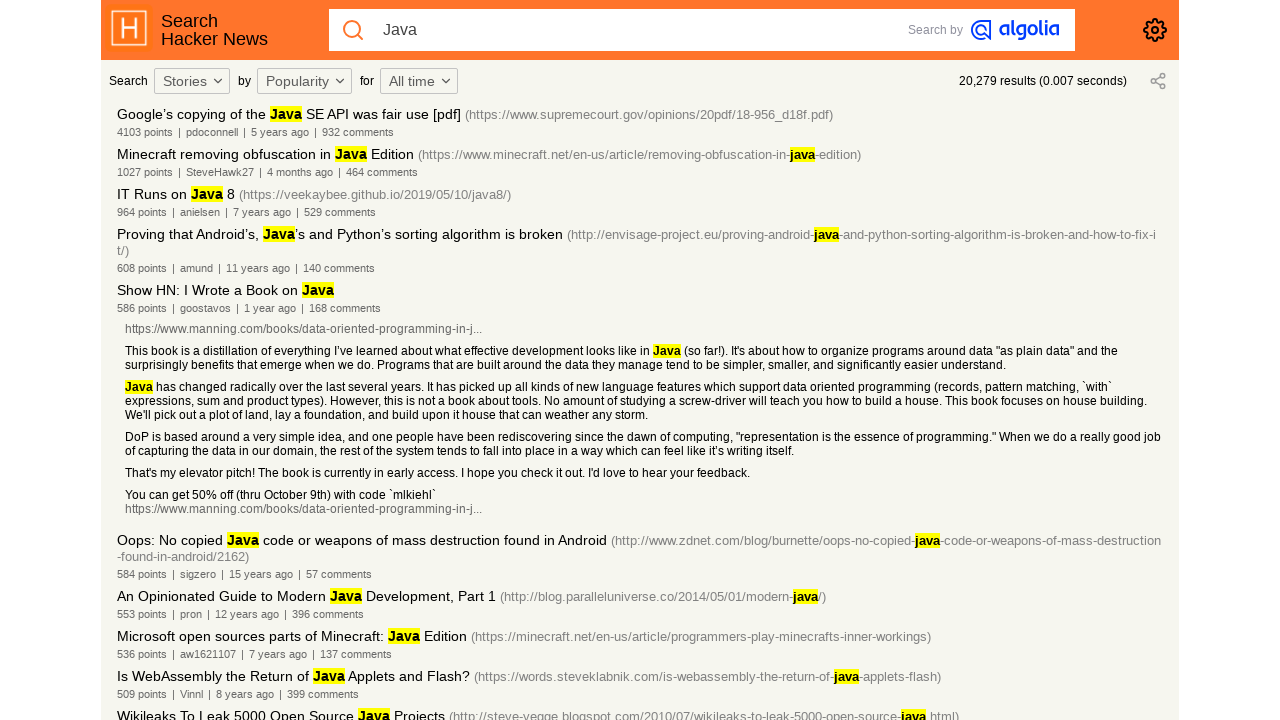

Verified story title contains 'Java': Code that is valid in both PHP and Java, and produces the same output in both(https://gist.github.com/forairan/b1143f42883b3b0ee1237bc9bd0b7b2c)
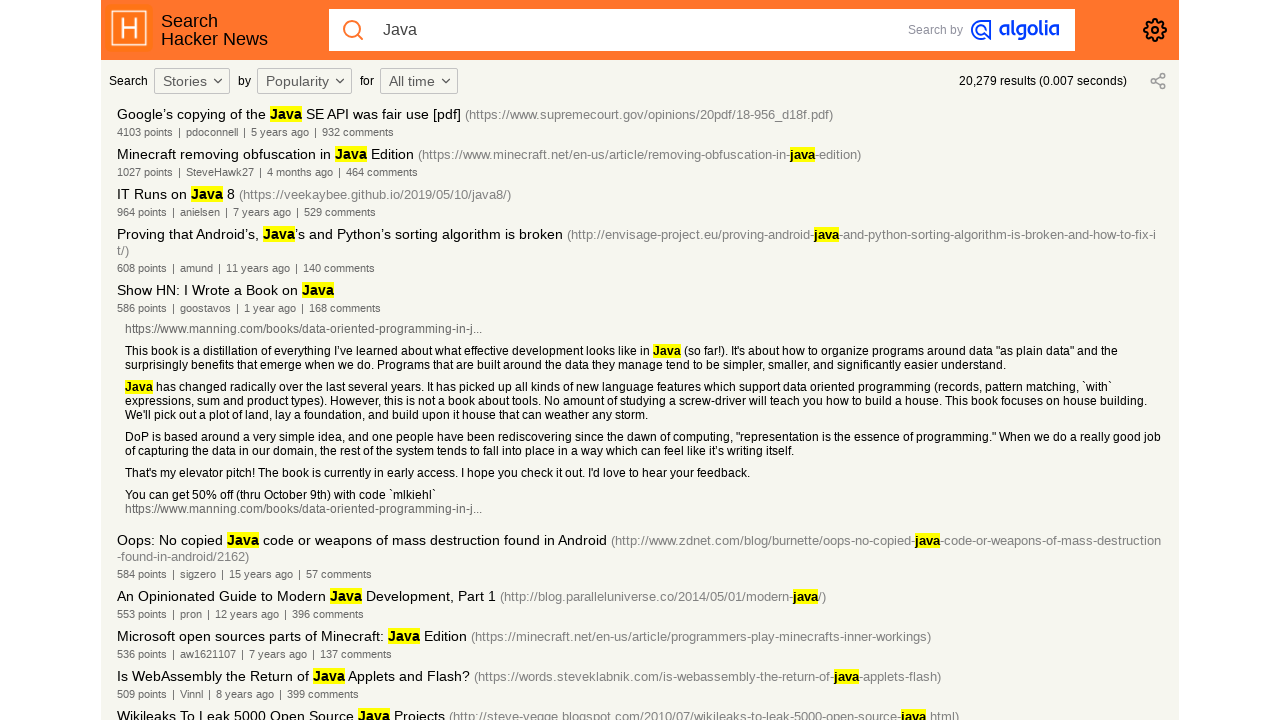

Verified story title contains 'Java': Modern Java – A Guide to Java 8(https://github.com/winterbe/java8-tutorial)
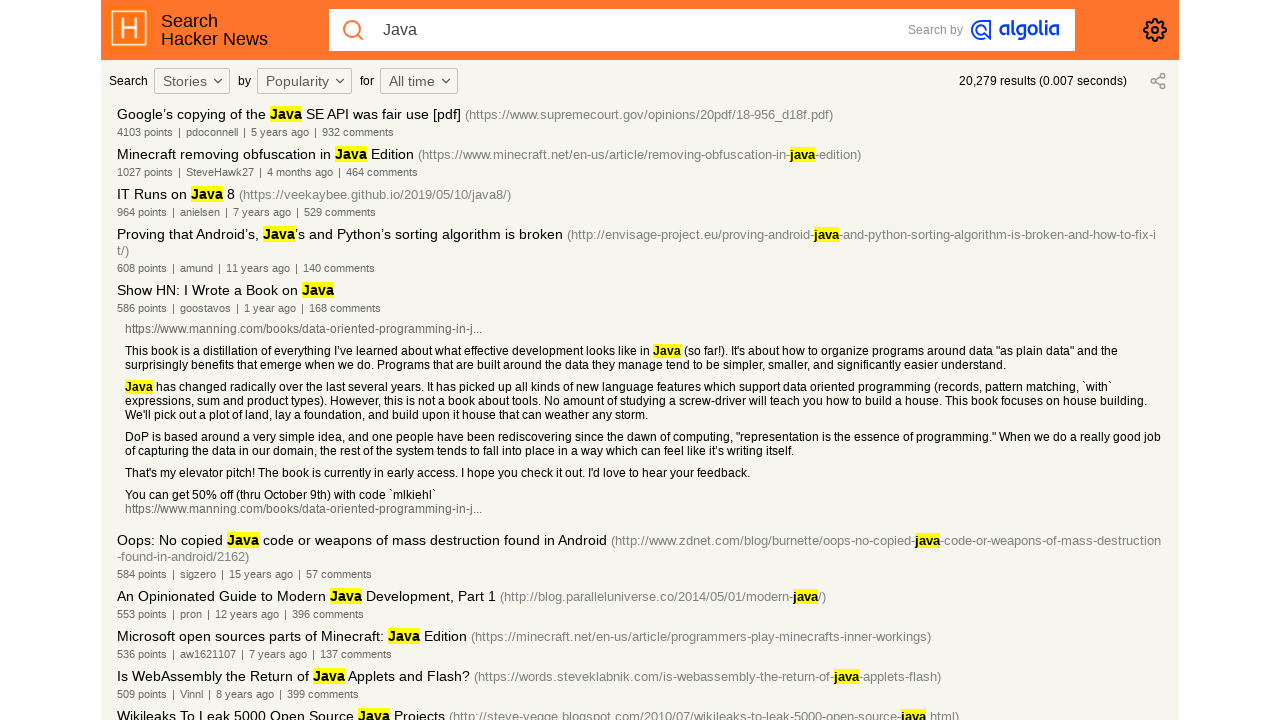

Verified story title contains 'Java': “No, we’re telling everyone we are using Java”(https://twitter.com/joeerl/status/1104298407231922176)
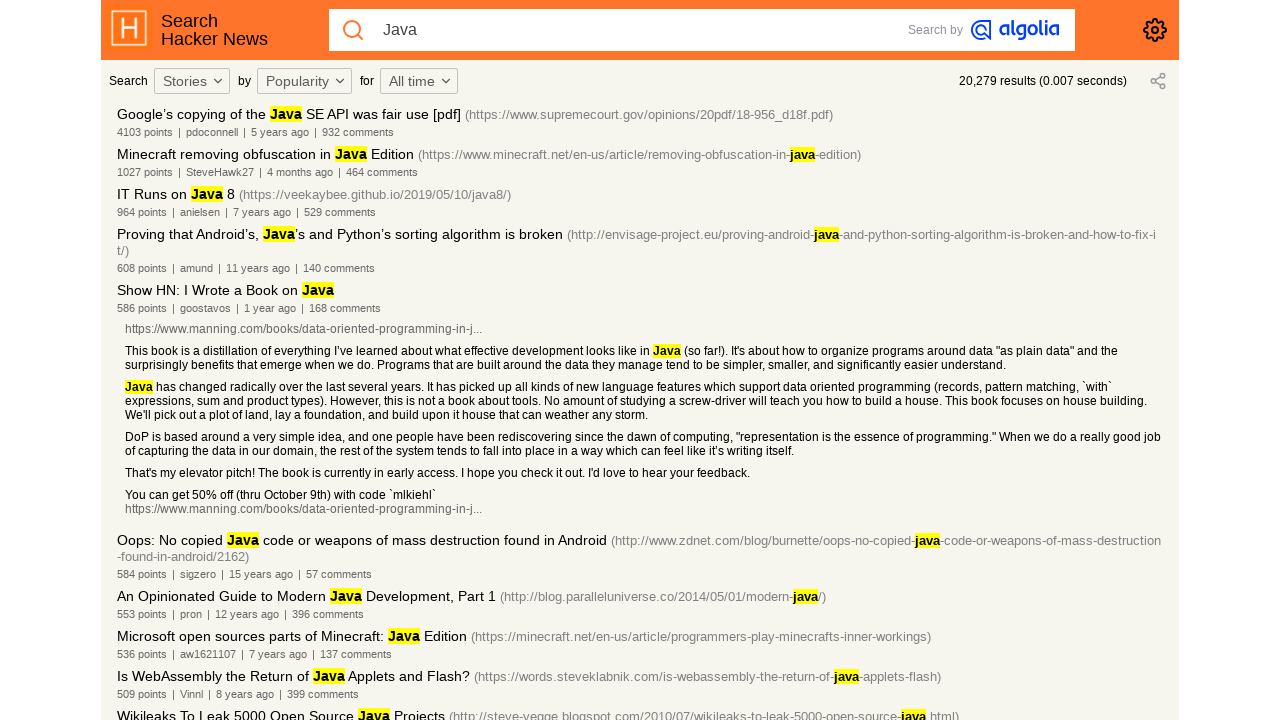

Verified story title contains 'Java': “I am literally losing sleep” over Java (1996)(https://twitter.com/TechEmails/status/1478785899009875968)
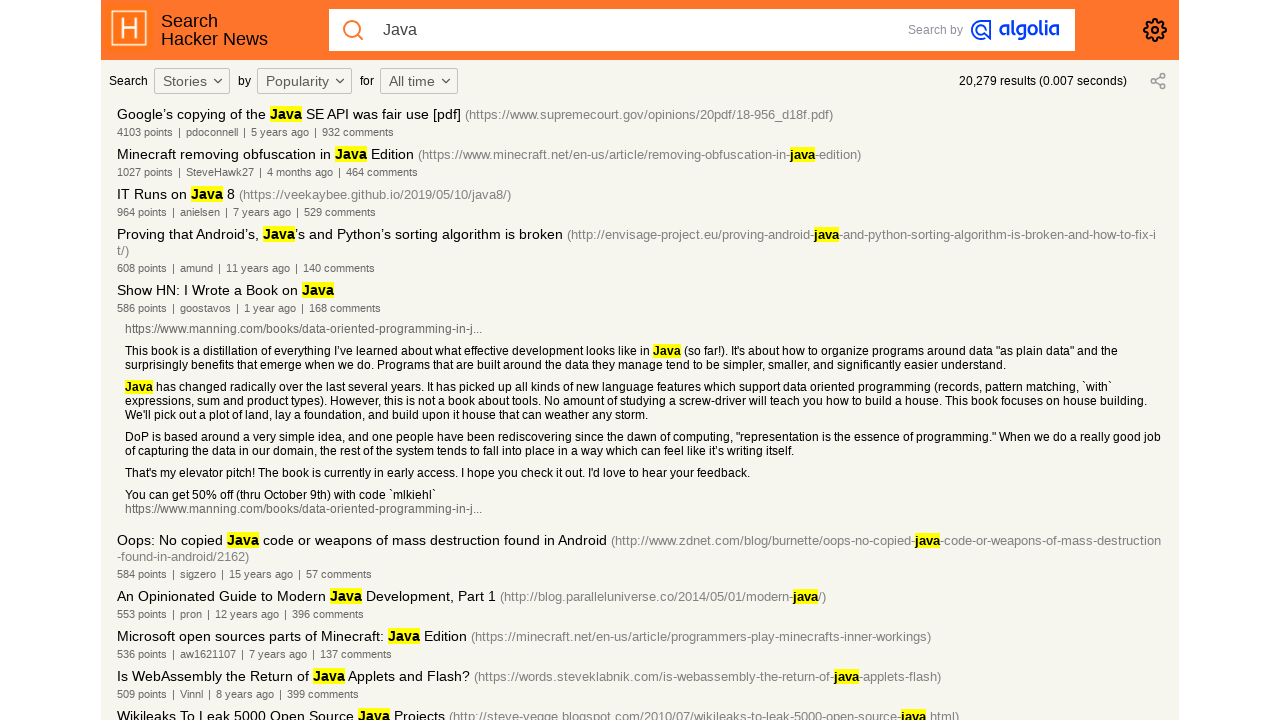

Verified story title contains 'Java': Eclipse launches new language to cut down Java boilerplate - Extend(http://www.eclipse.org/Xtext/xtend/)
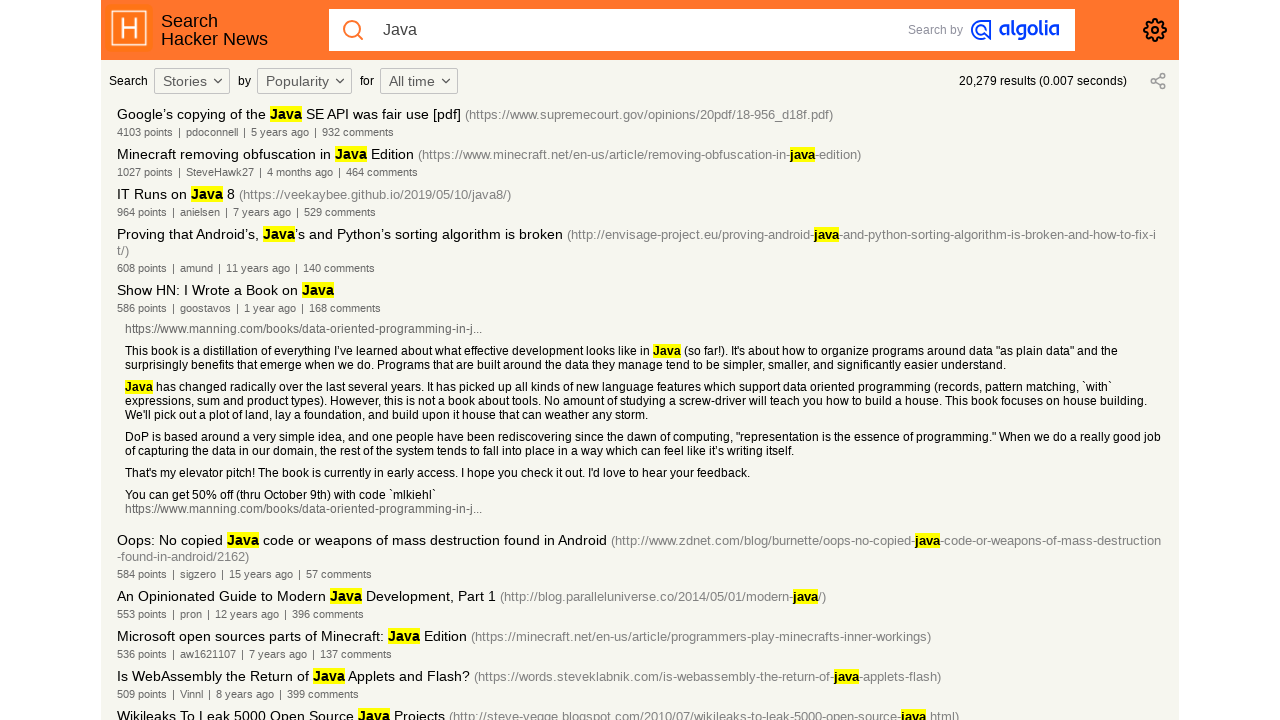

Verified story title contains 'Java': Java for Everything(http://www.teamten.com/lawrence/writings/java-for-everything.html)
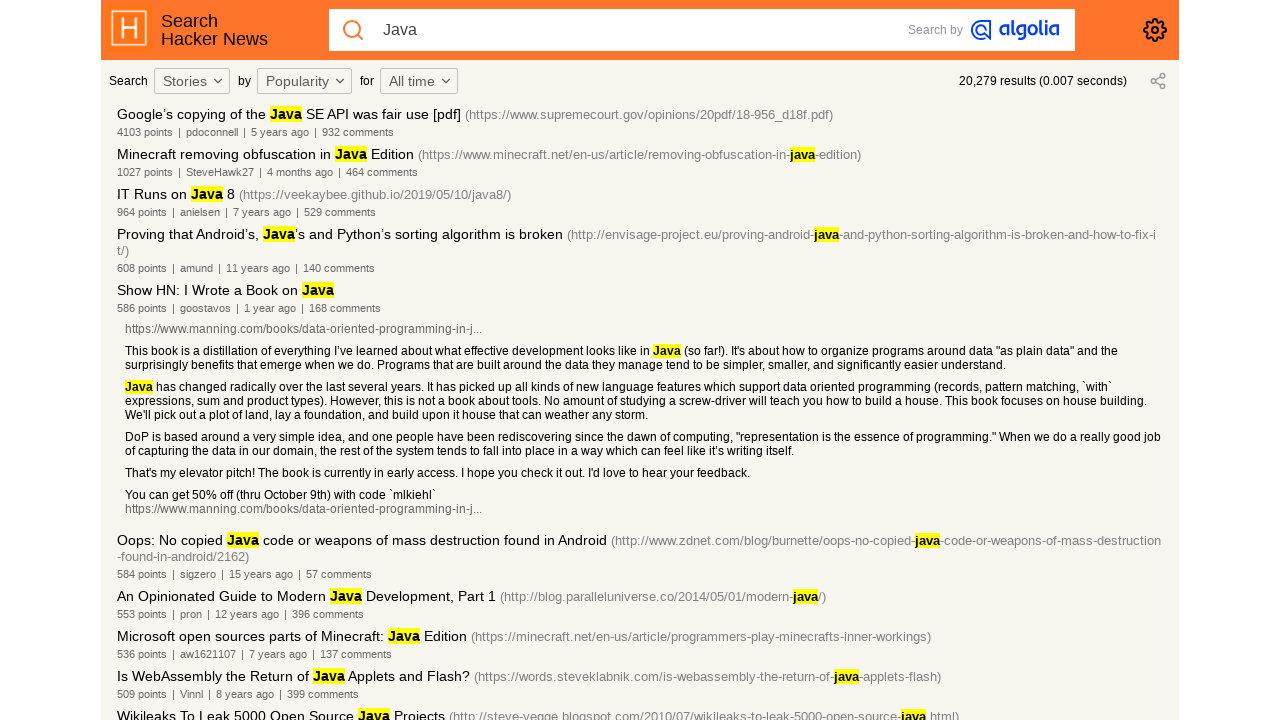

Verified story title contains 'Java': How (not) to write Factorial in Java(http://chaosinmotion.com/blog/?p=622)
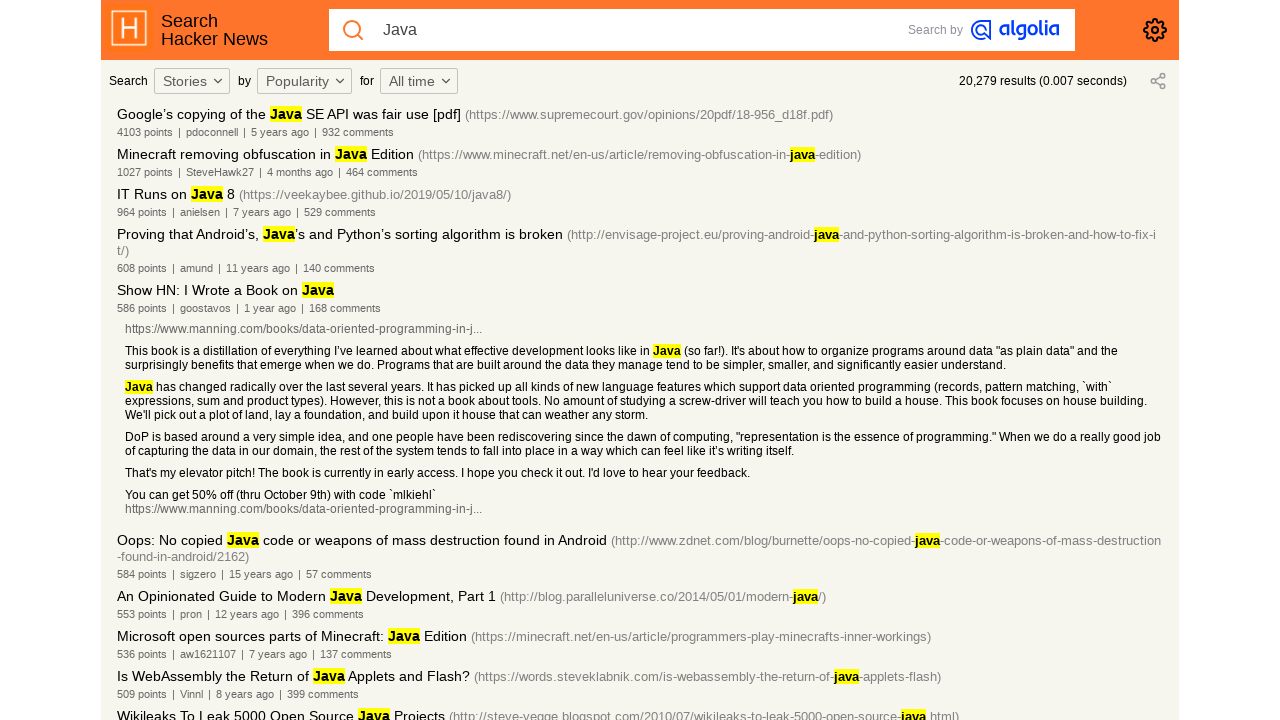

Verified story title contains 'Java': Apple deprecates Java(http://developer.apple.com/library/mac/#releasenotes/Java/JavaSnowLeopardUpdate3LeopardUpdate8RN/NewandNoteworthy/NewandNoteworthy.html#//apple_ref/doc/uid/TP40010380-CH4-SW1)
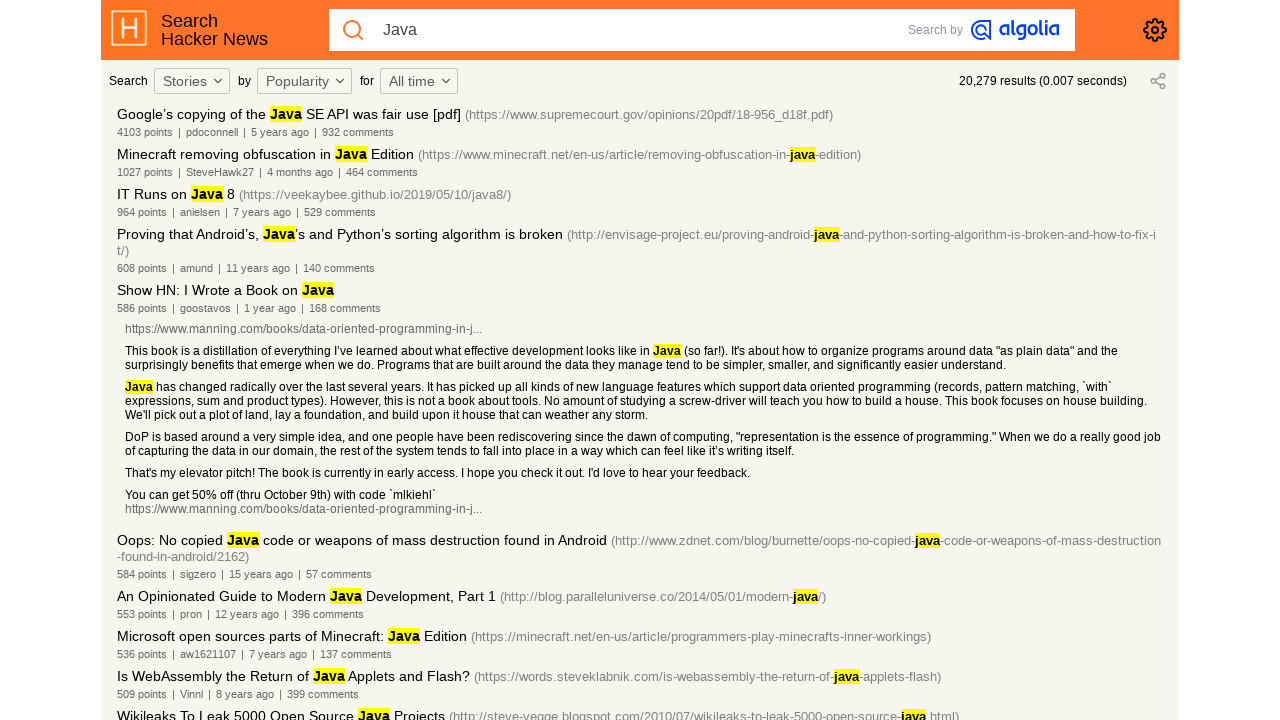

Verified story title contains 'Java': Java’s new garbage collector promises low pause times on multi-terabyte heaps(https://www.opsian.com/blog/javas-new-zgc-is-very-exciting/)
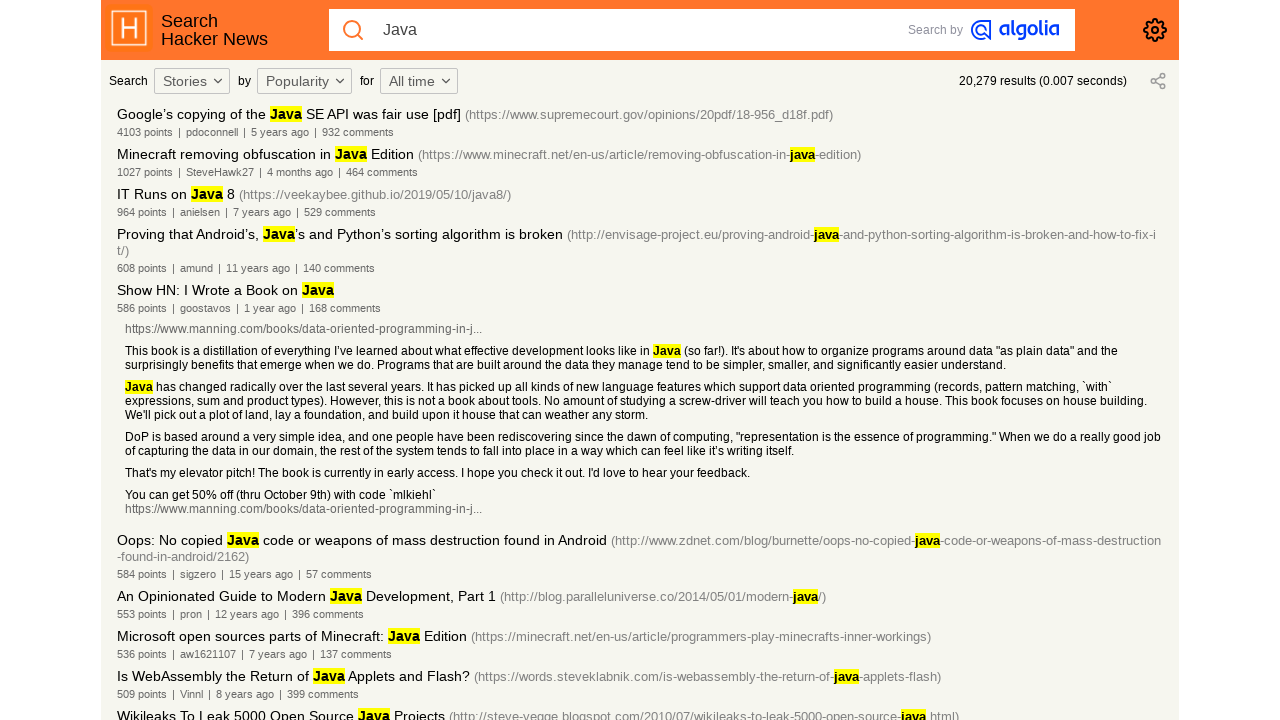

Verified story title contains 'Java': Pattern Matching for Java(http://cr.openjdk.java.net/~briangoetz/amber/pattern-match.html)
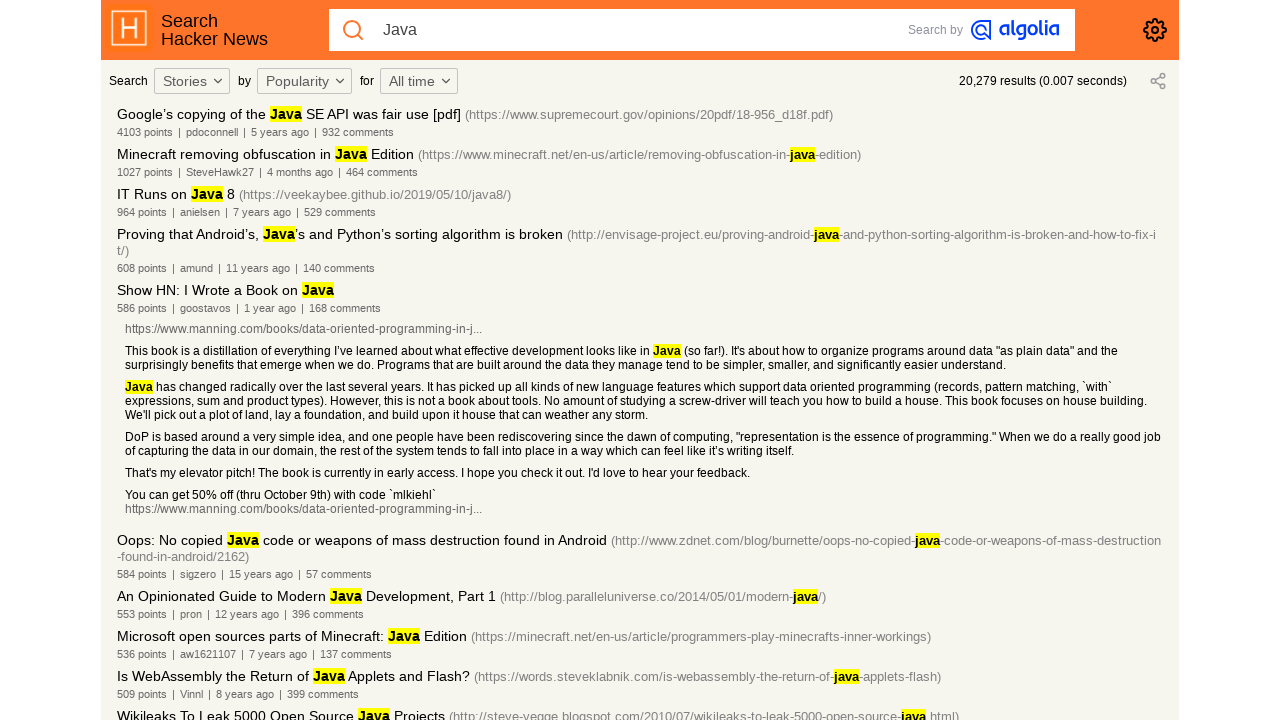

Verified story title contains 'Java': A close look at how Oracle installs deceptive software with Java updates(http://www.zdnet.com/a-close-look-at-how-oracle-installs-deceptive-software-with-java-updates-7000010038/)
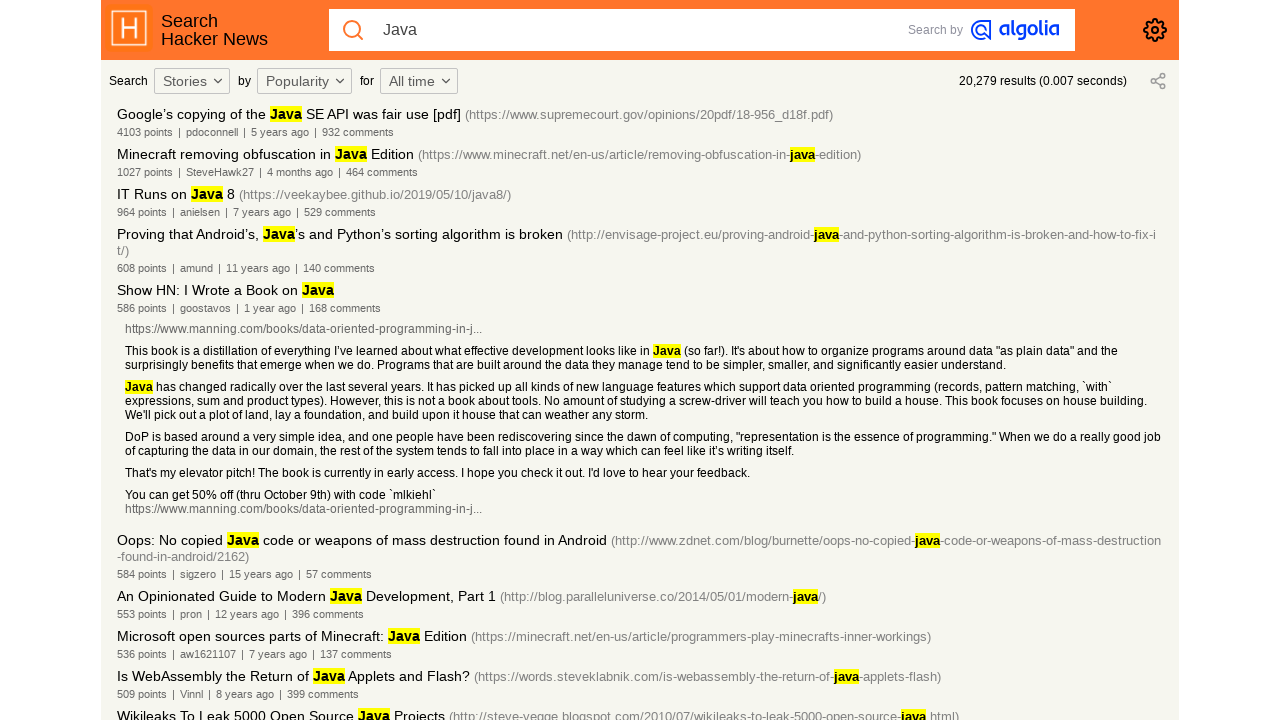

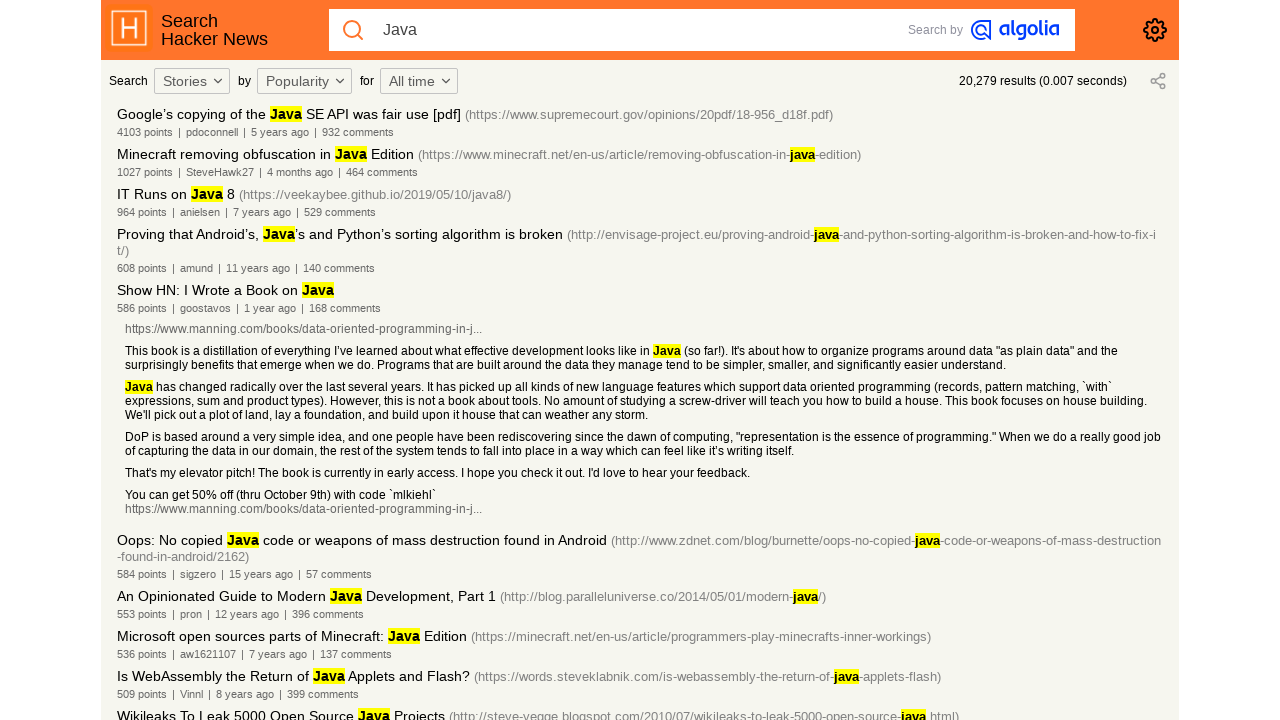